Tests a simple form by clicking a submit button on a static GitHub Pages site

Starting URL: http://suninjuly.github.io/simple_form_find_task.html

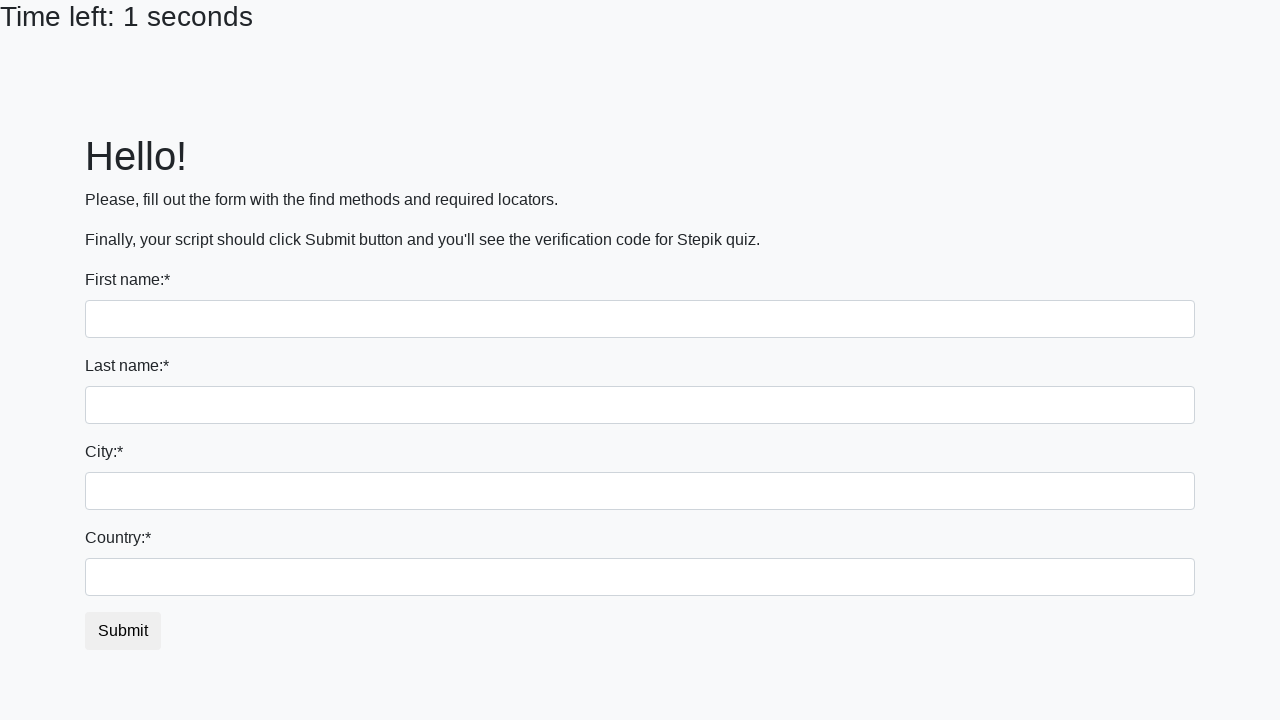

Clicked the submit button on the simple form at (123, 631) on #submit_button
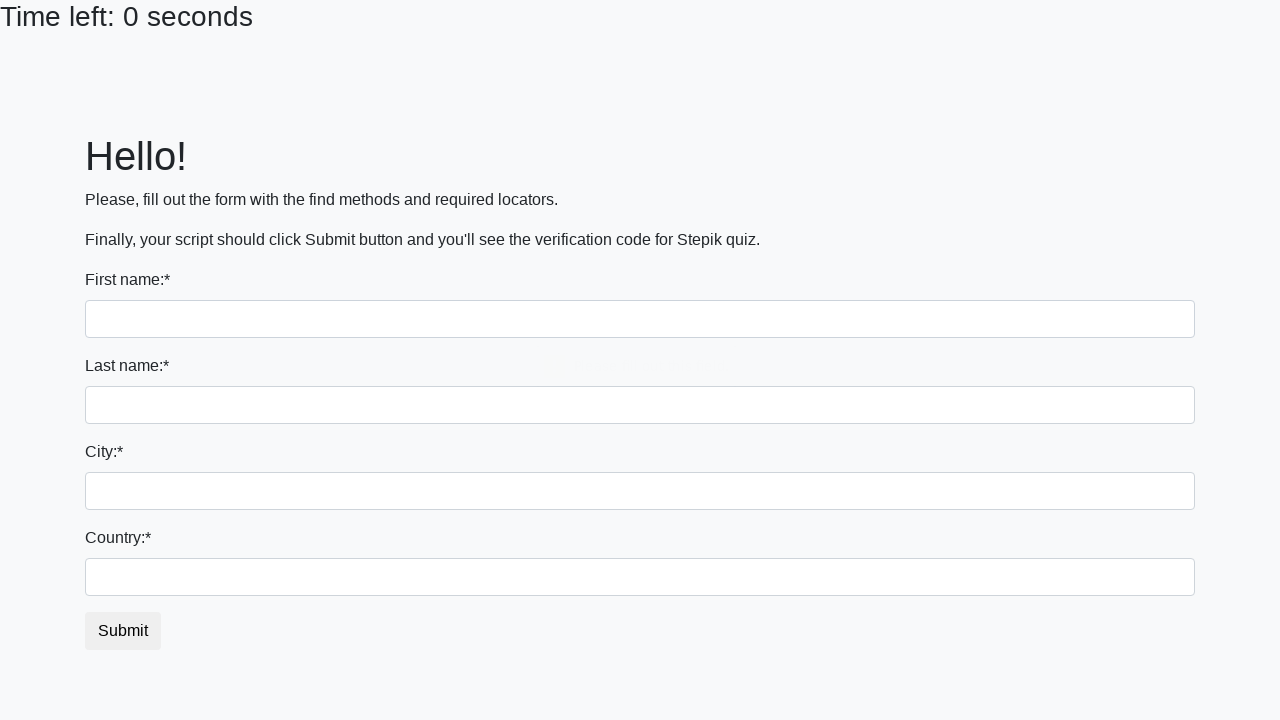

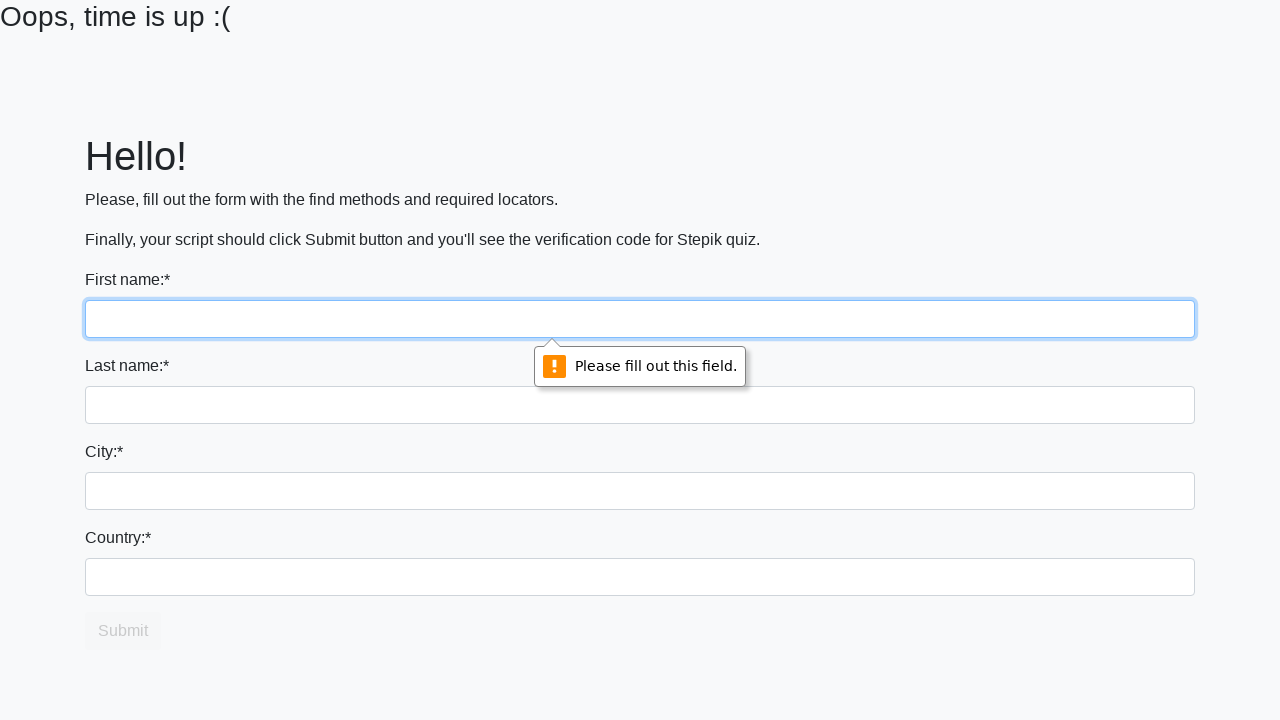